Navigates to Python.org and verifies that the event widget is present with event times and event names displayed

Starting URL: https://www.python.org

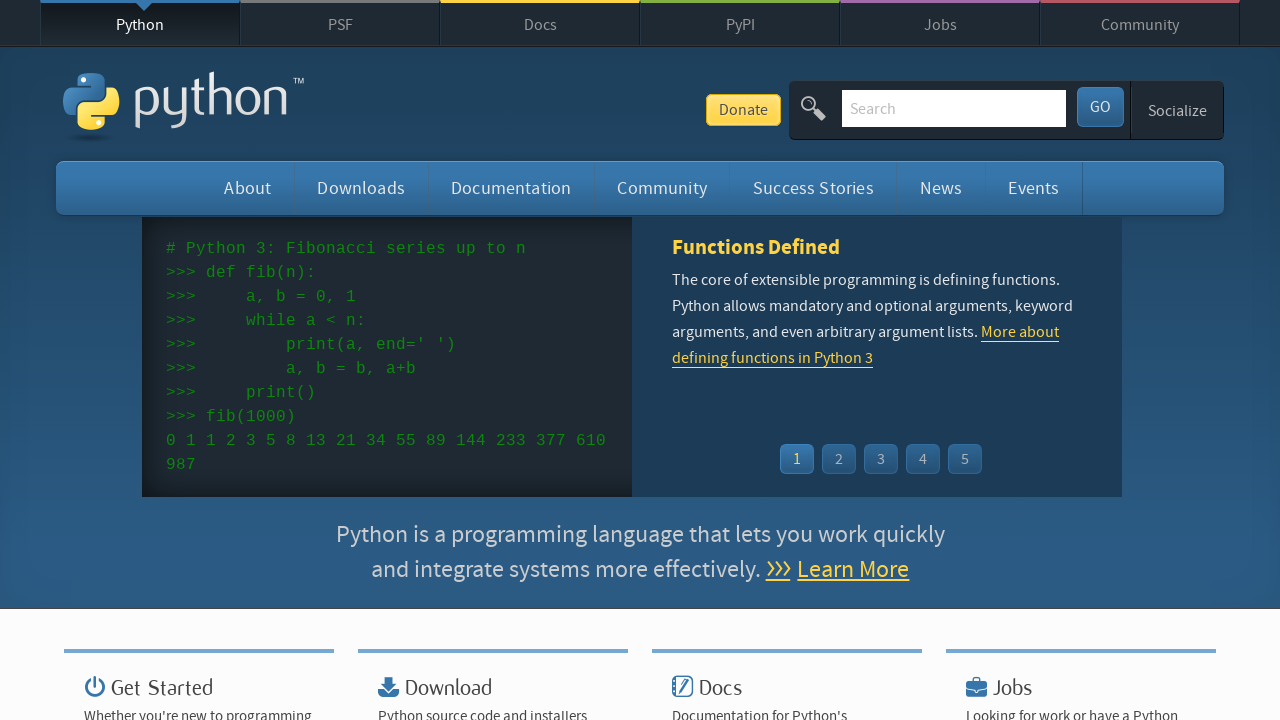

Navigated to https://www.python.org
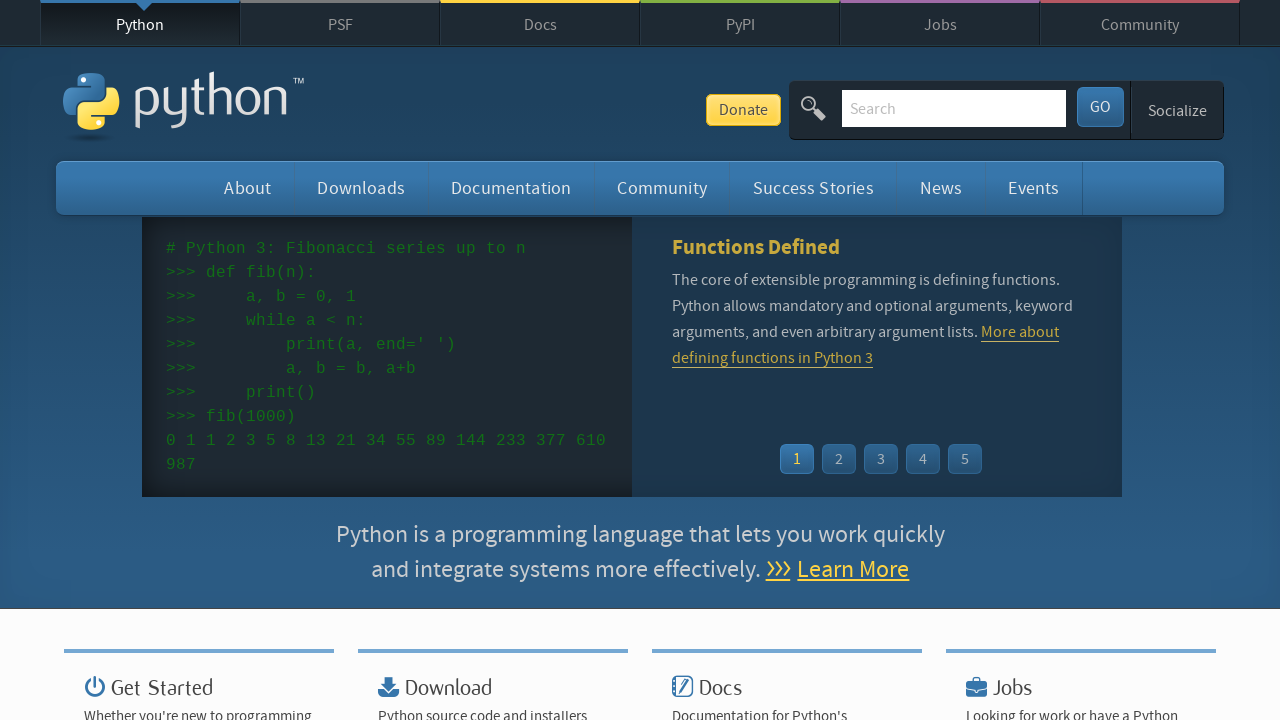

Event widget loaded on the page
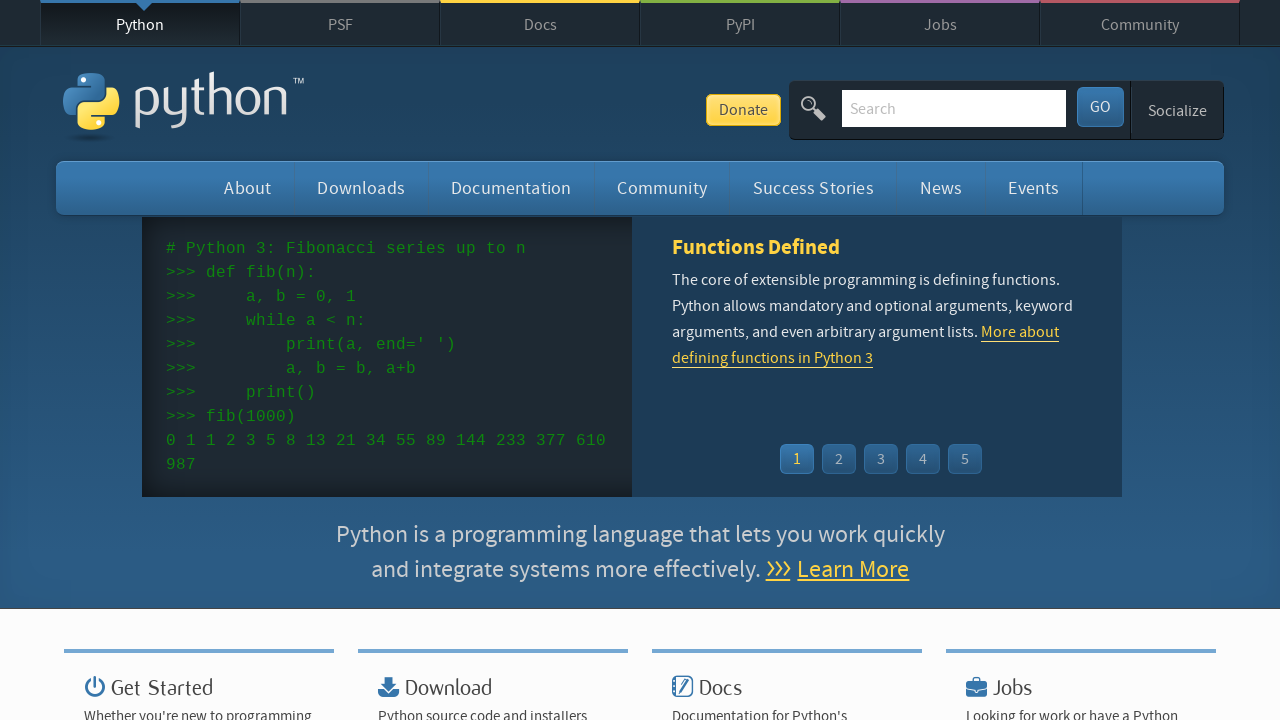

Event times are present in the event widget
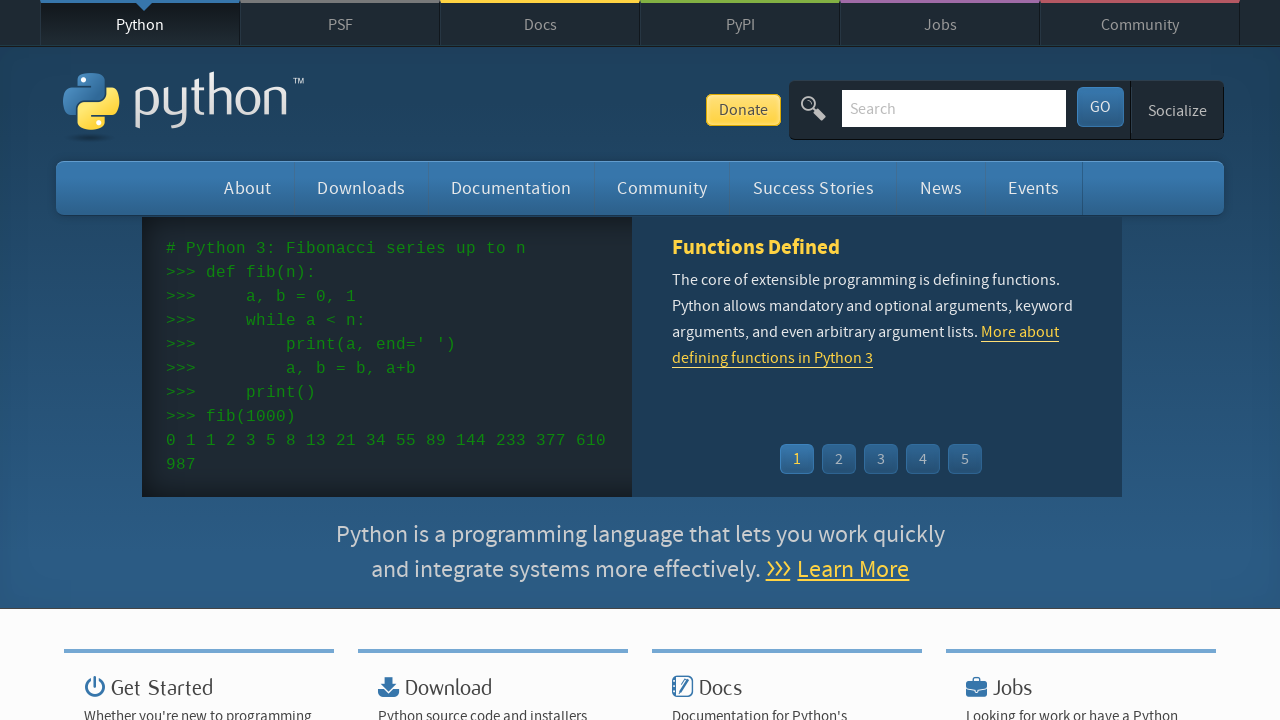

Event name links are present in the event widget
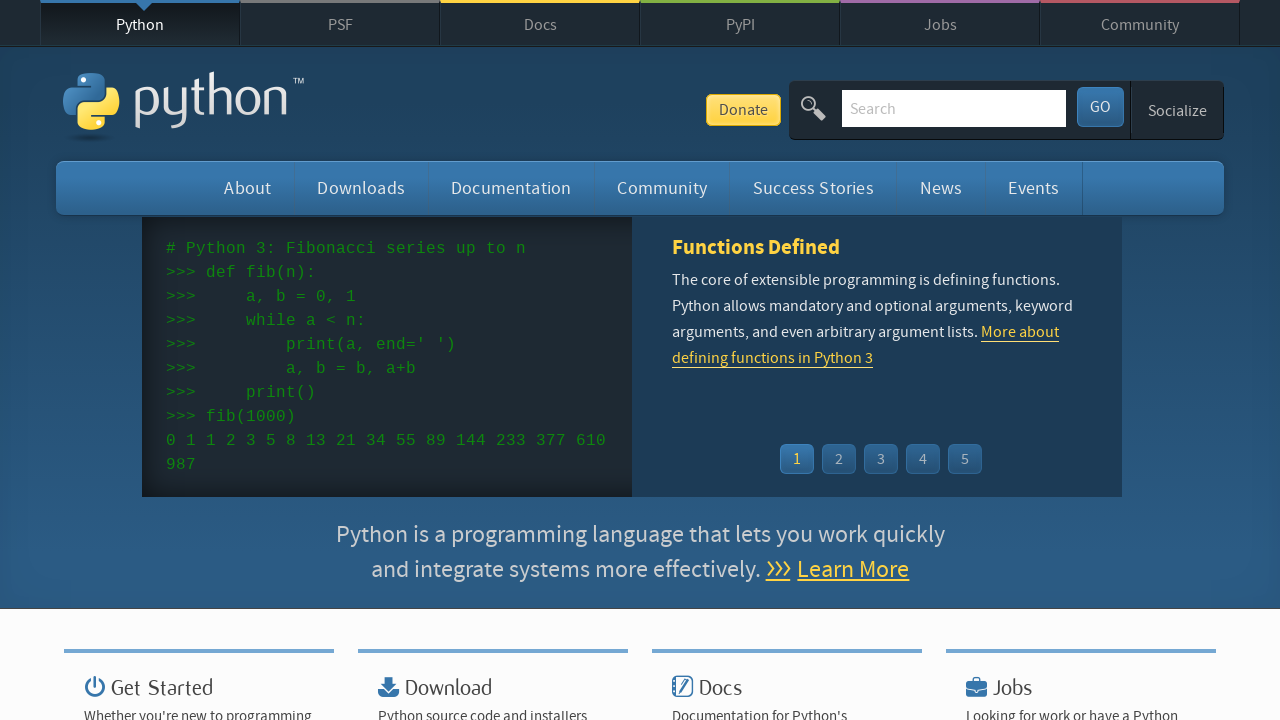

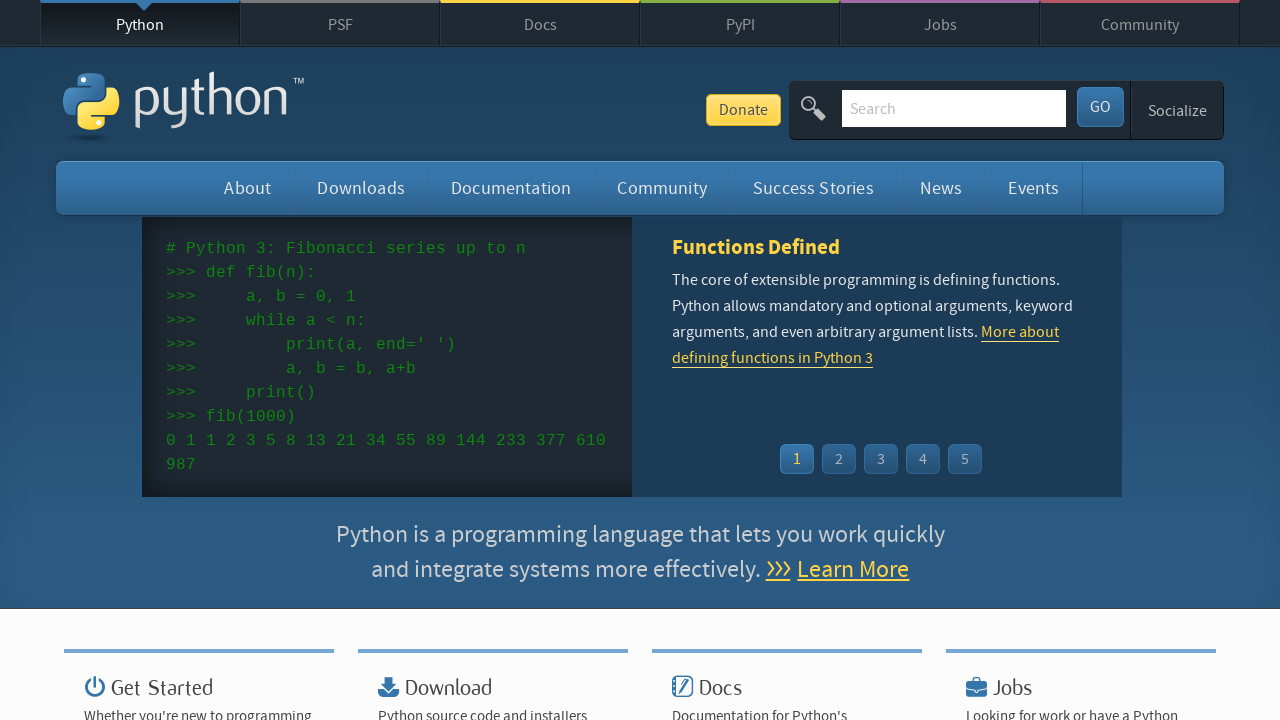